Navigates to the Rahul Shetty Academy Automation Practice page and verifies it loads successfully.

Starting URL: https://rahulshettyacademy.com/AutomationPractice/

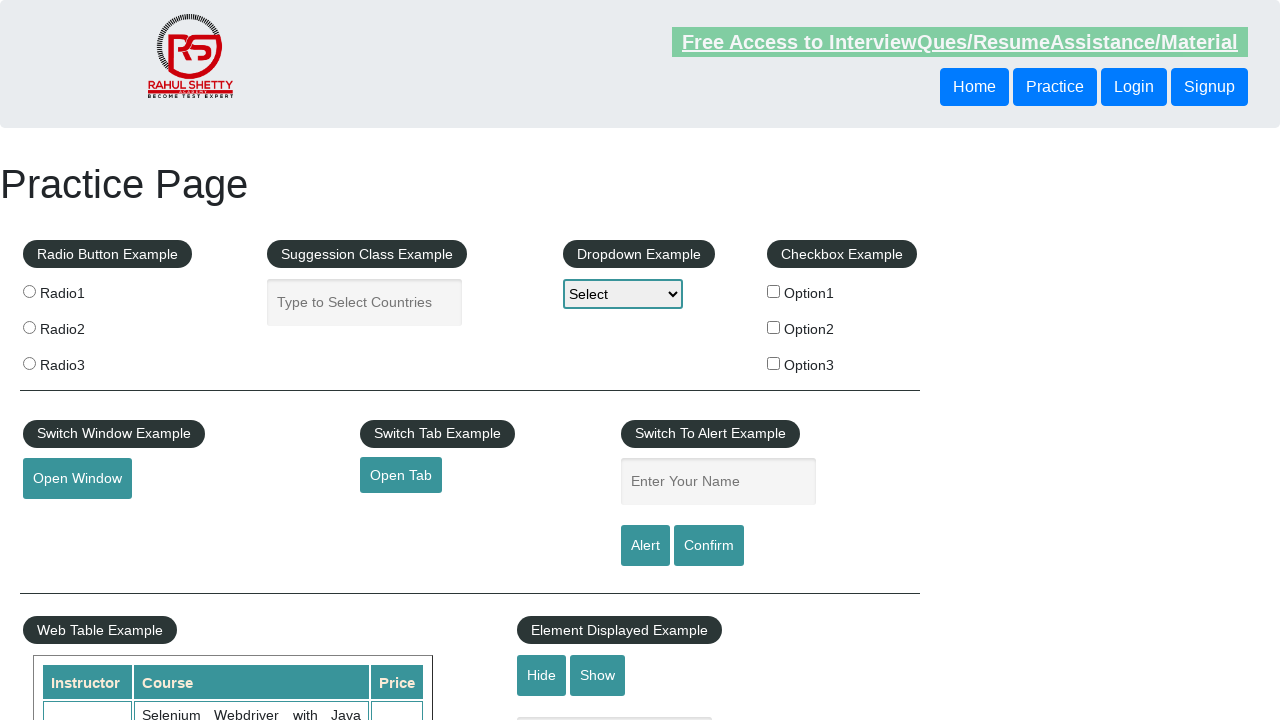

Navigated to Rahul Shetty Academy Automation Practice page
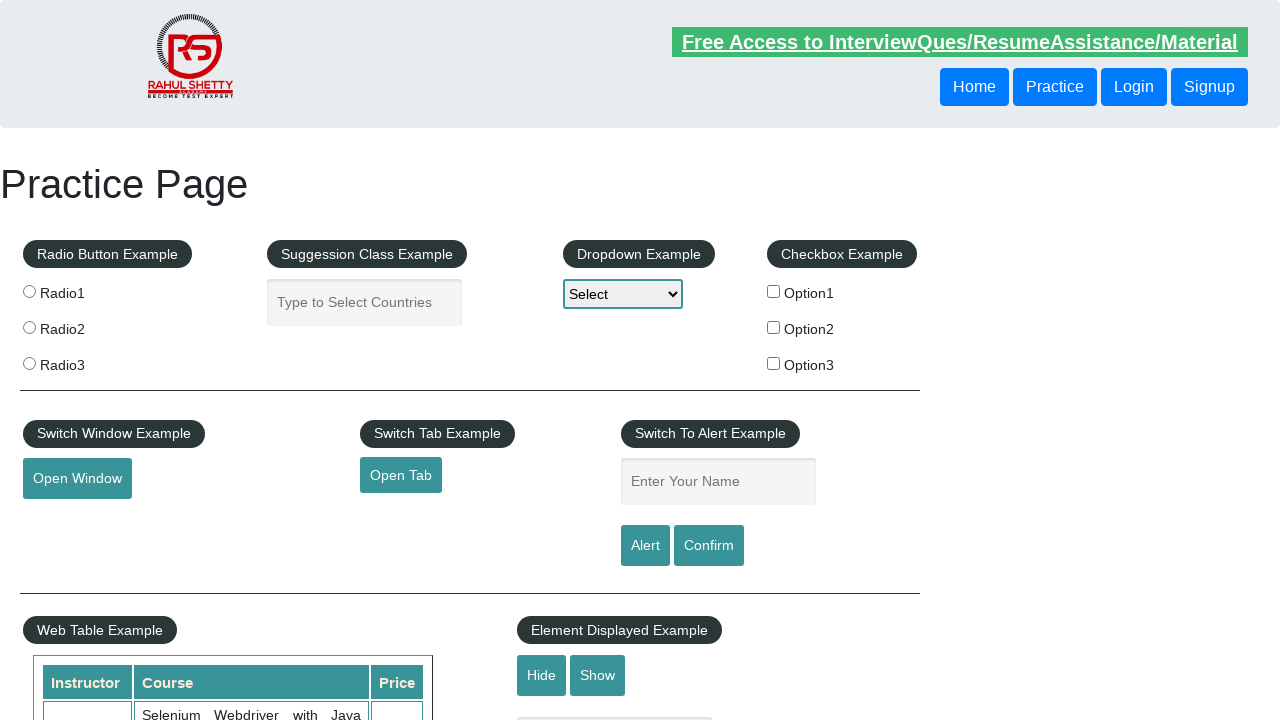

Page DOM content fully loaded
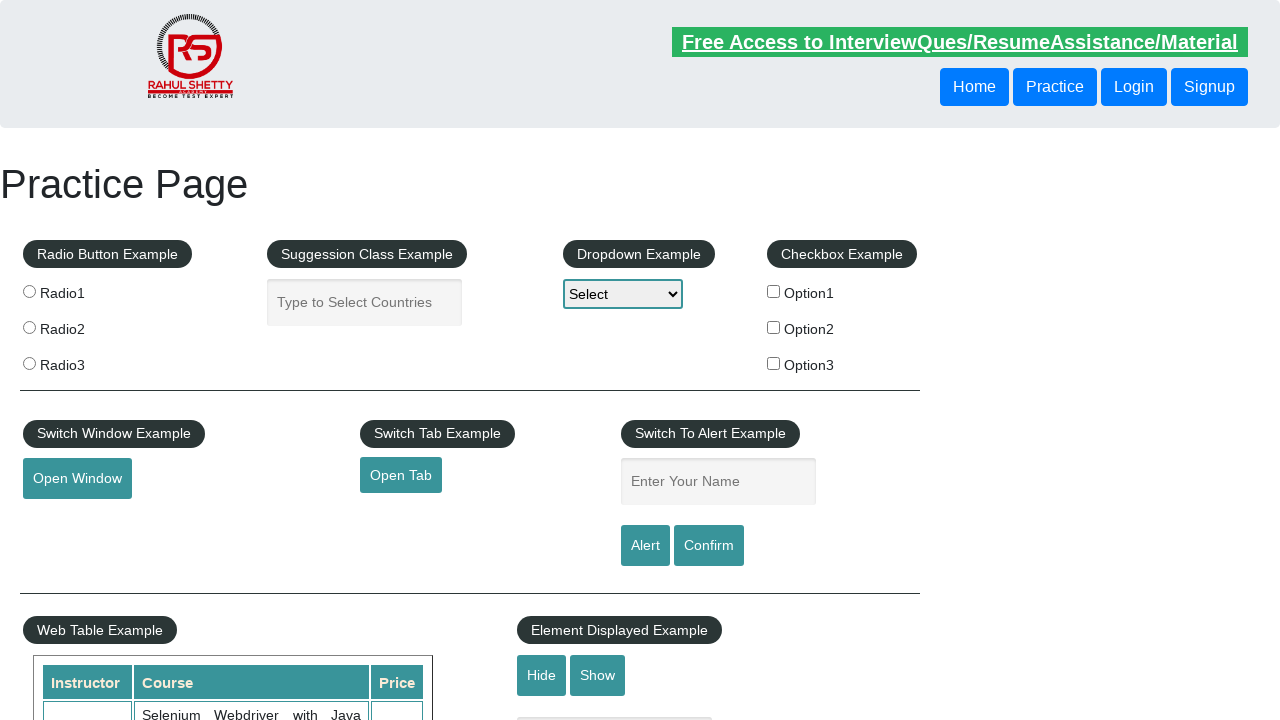

Verified page has loaded successfully with a non-empty title
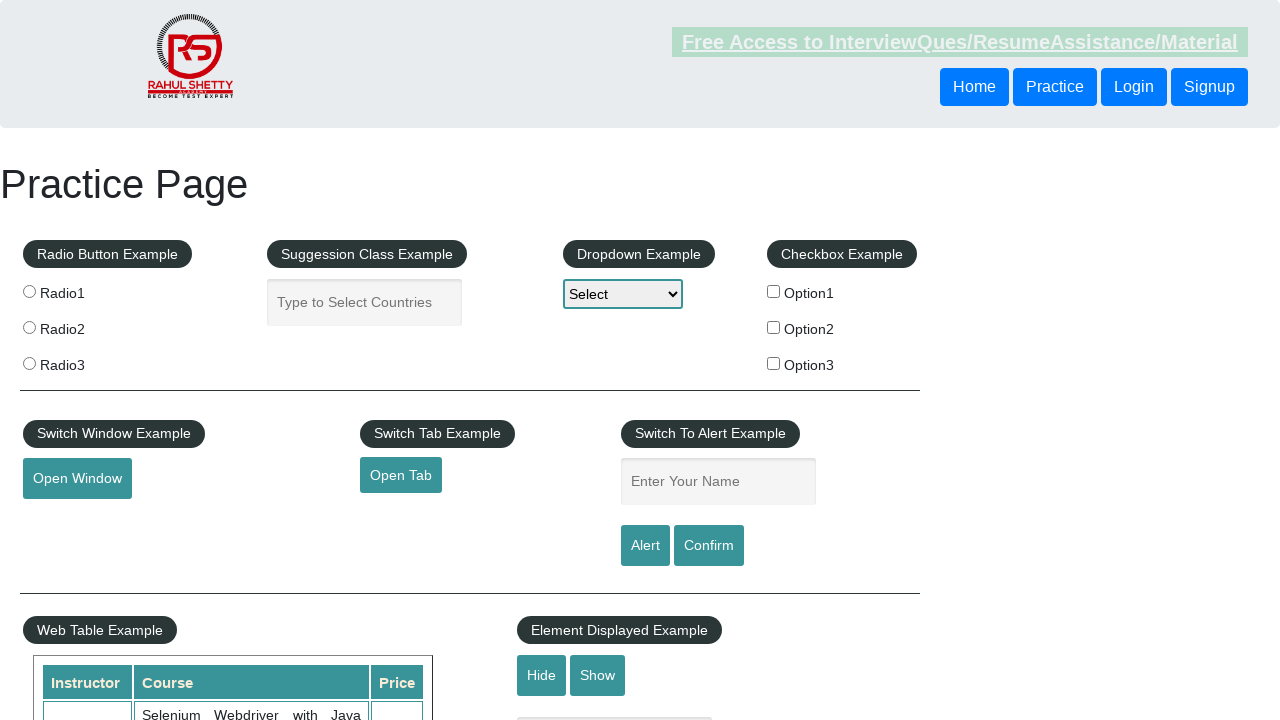

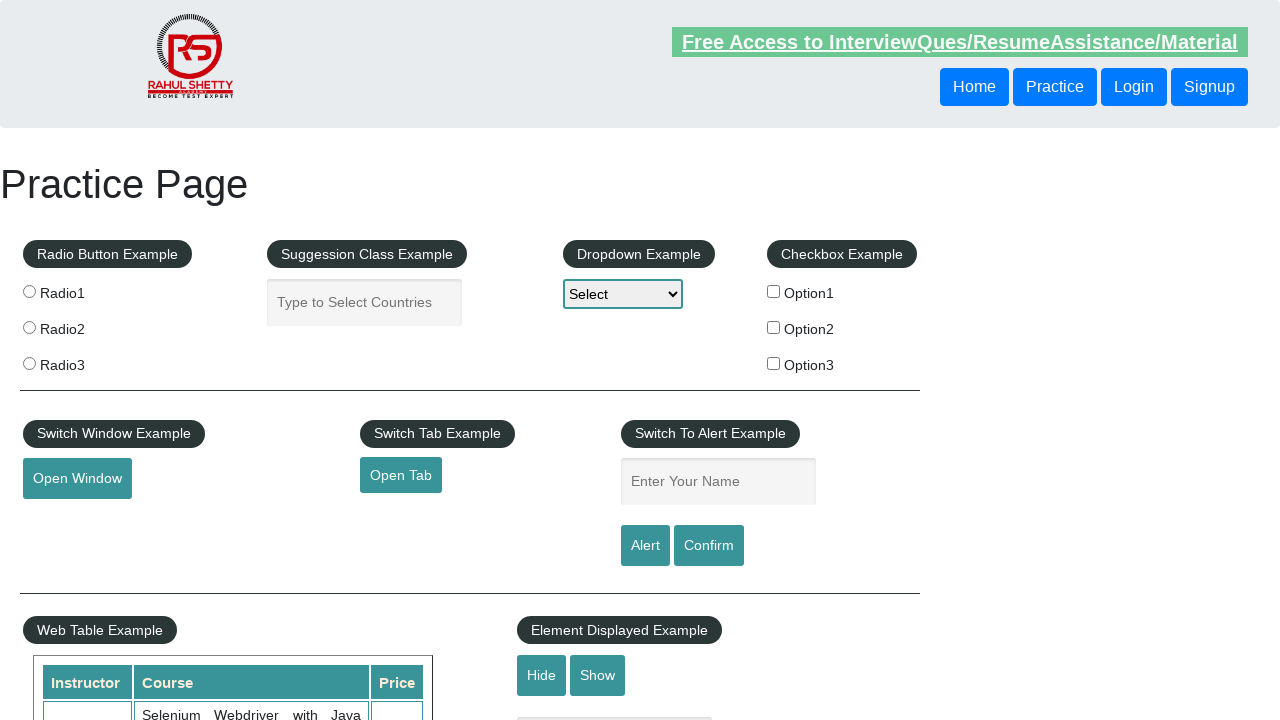